Tests jQuery UI datepicker functionality by selecting a specific date using year dropdown, month dropdown, and day selection from the calendar widget

Starting URL: https://jqueryui.com/resources/demos/datepicker/dropdown-month-year.html

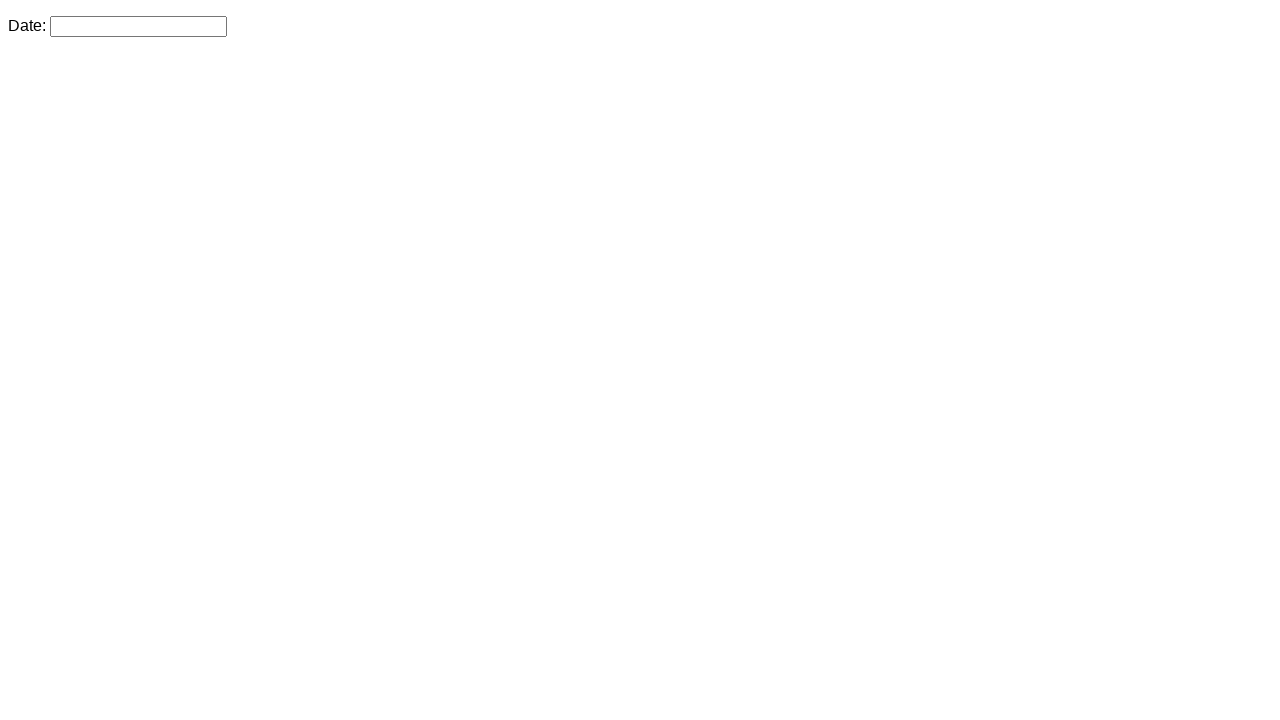

Clicked datepicker input to open calendar widget at (138, 26) on #datepicker
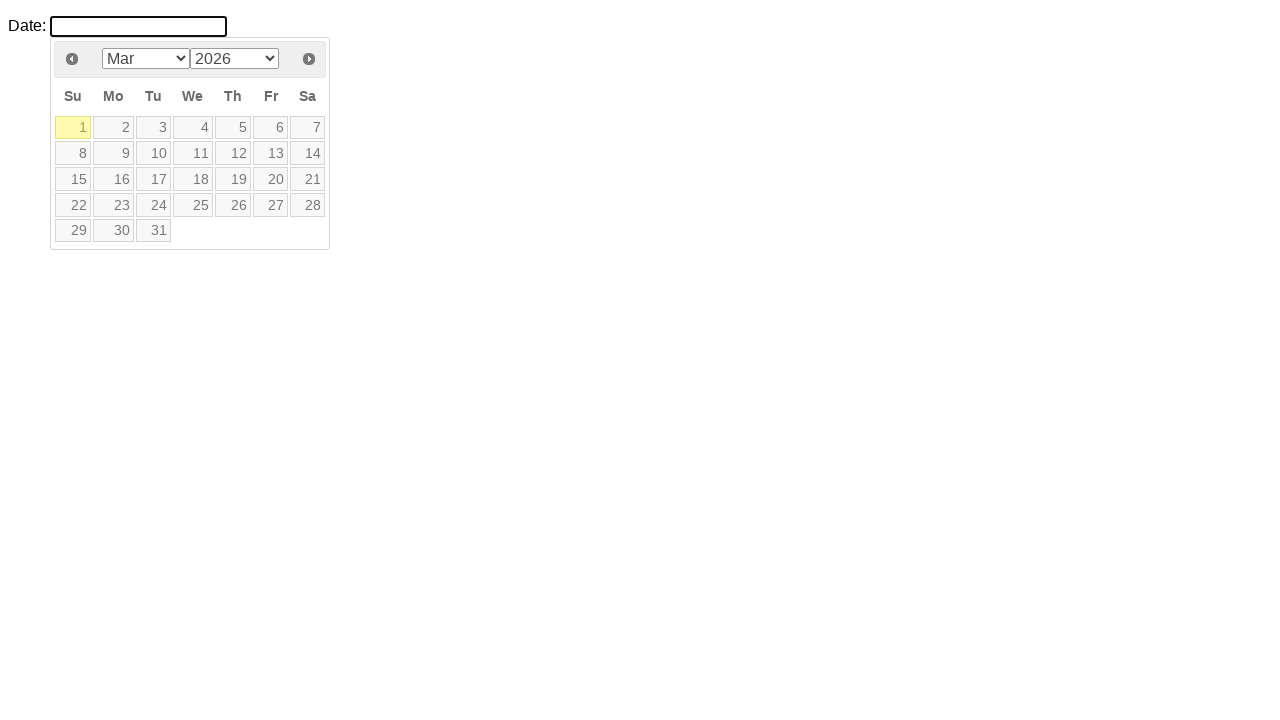

Selected year 2023 from year dropdown on select.ui-datepicker-year
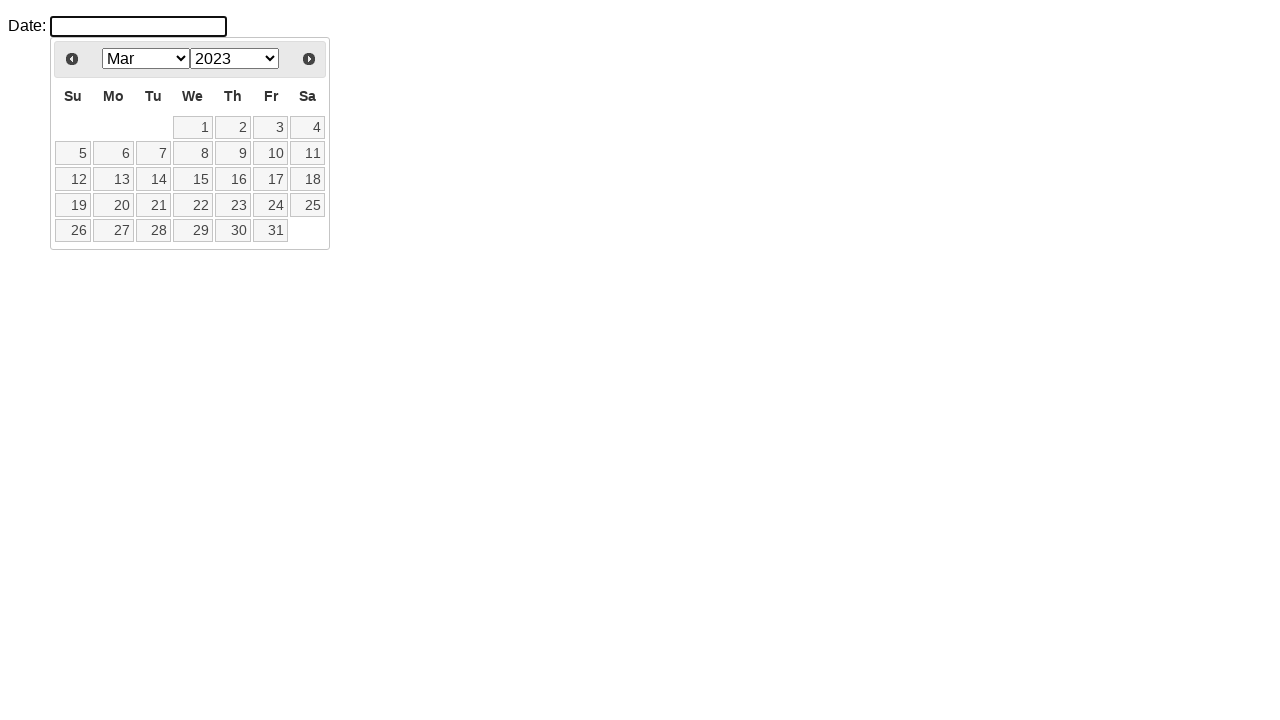

Waited for calendar to update after year selection
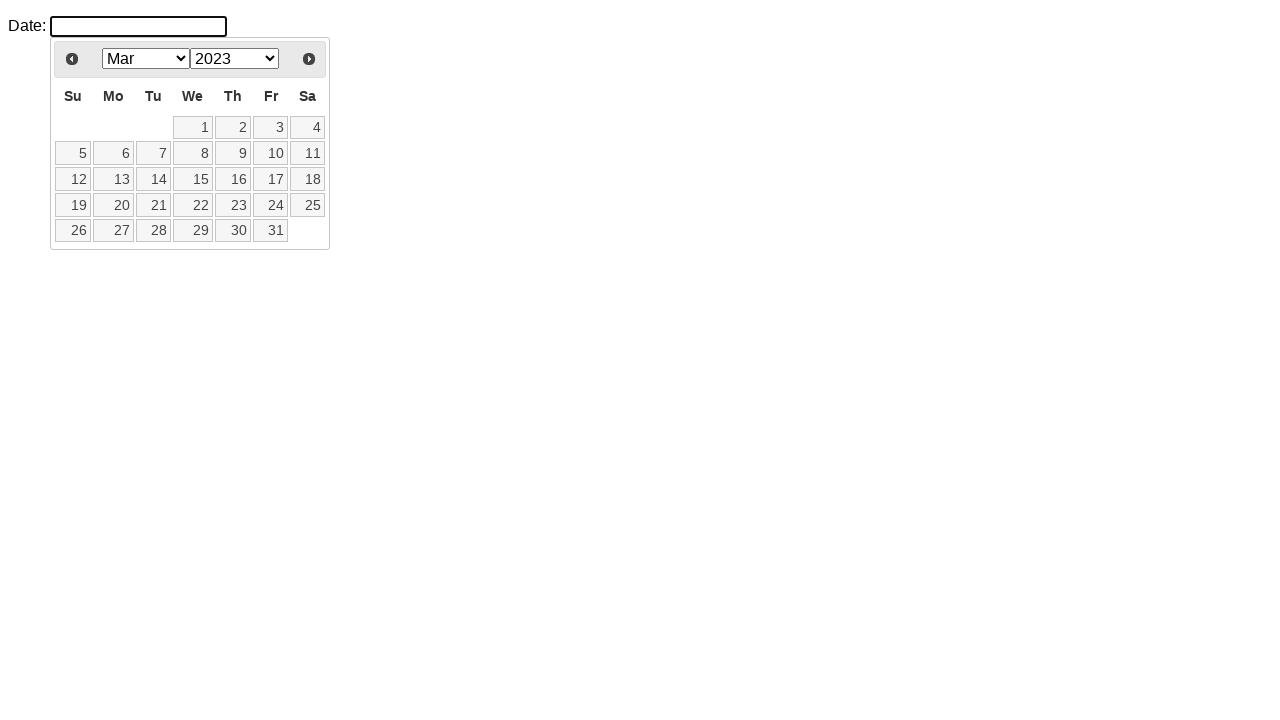

Selected October from month dropdown on select.ui-datepicker-month
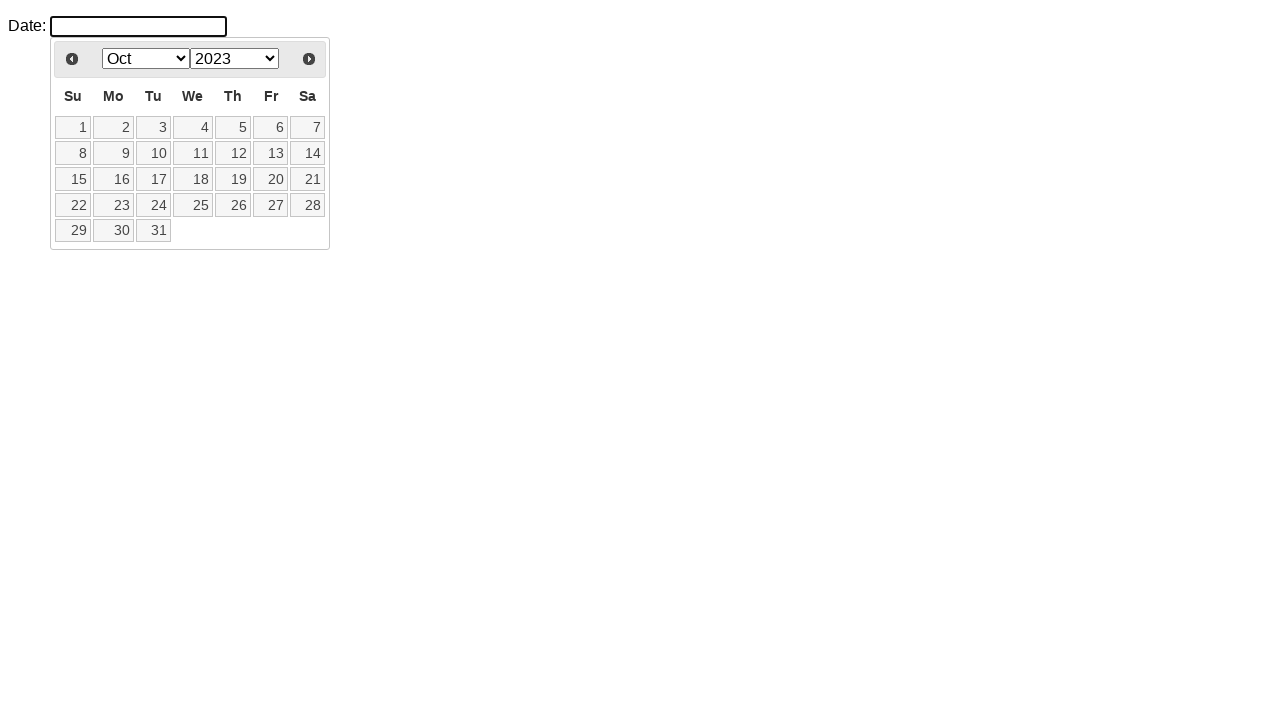

Selected day 15 from calendar at (73, 179) on table.ui-datepicker-calendar tbody tr td a:text('15')
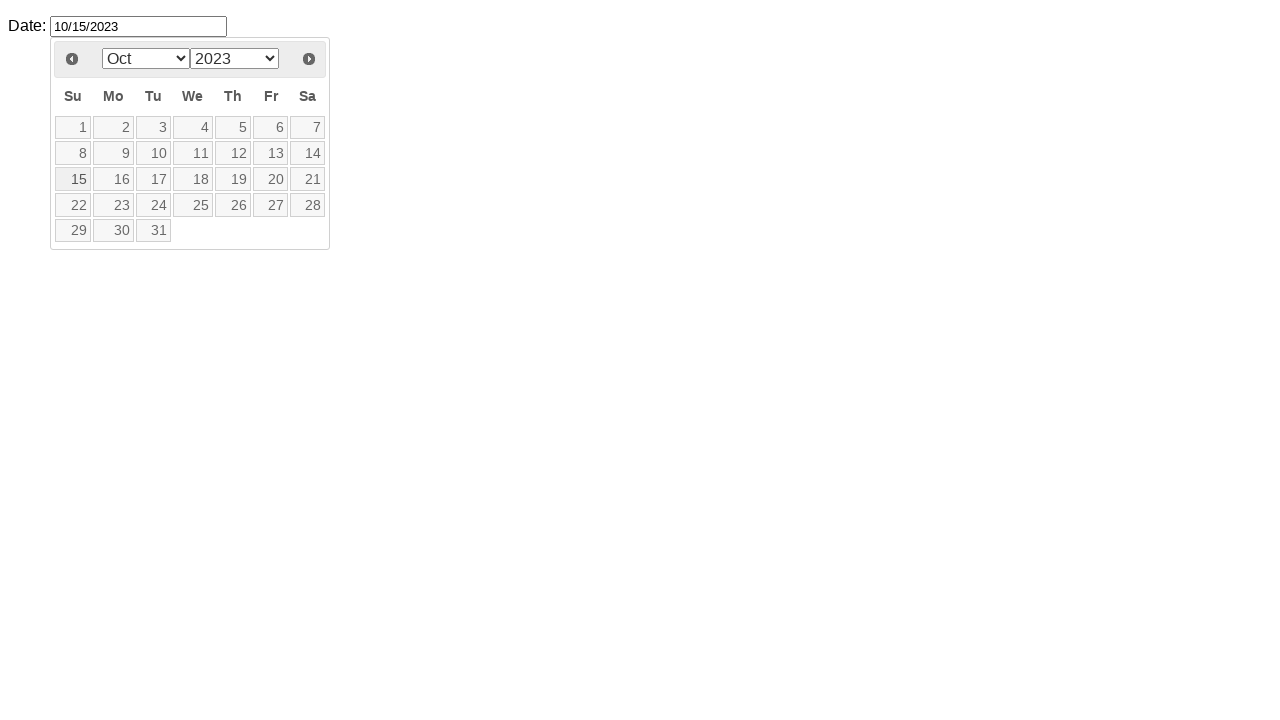

Verified date was selected by confirming input value is not empty
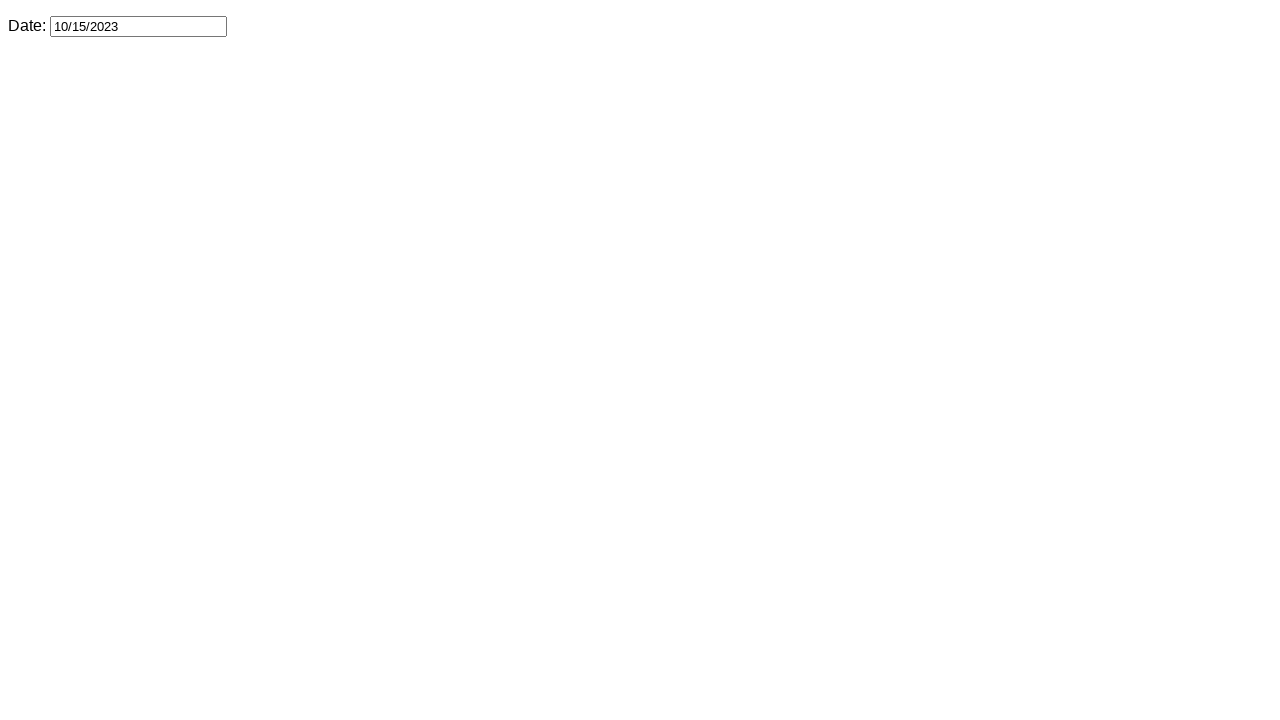

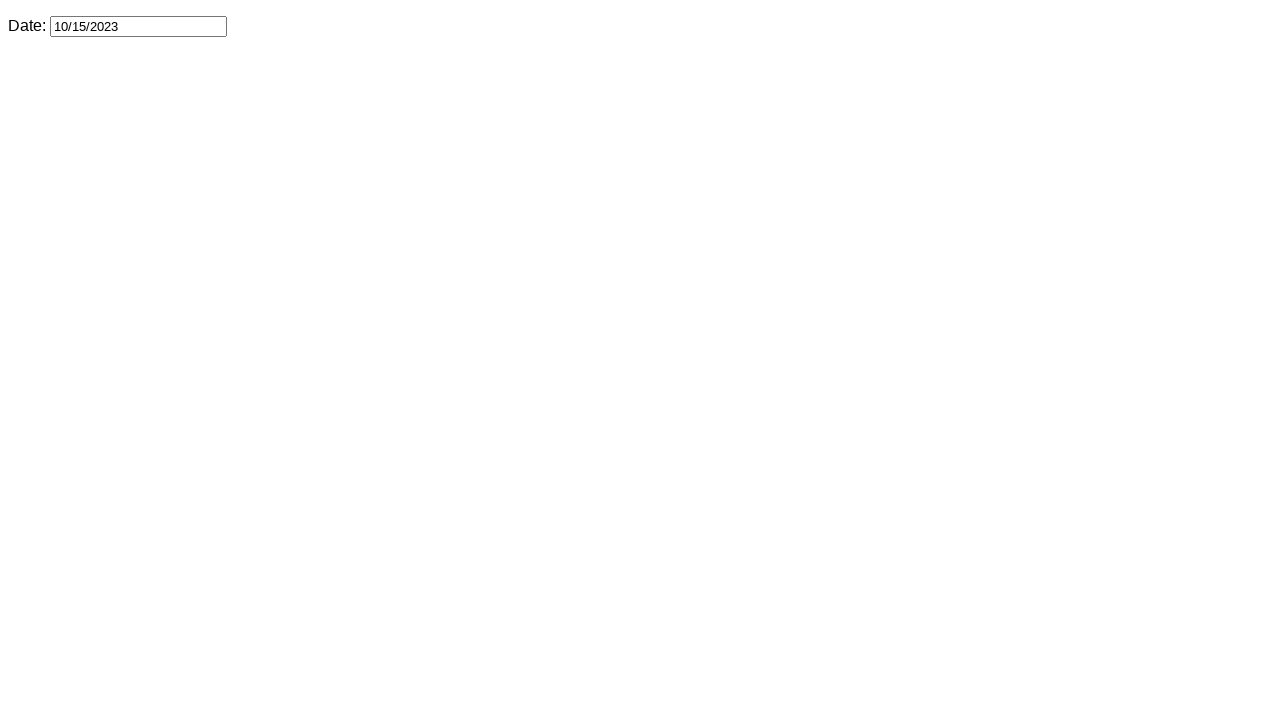